Tests browser window handling by clicking a link that opens a new window, switching between the original and new windows, and verifying the title and content of each window.

Starting URL: https://the-internet.herokuapp.com/windows

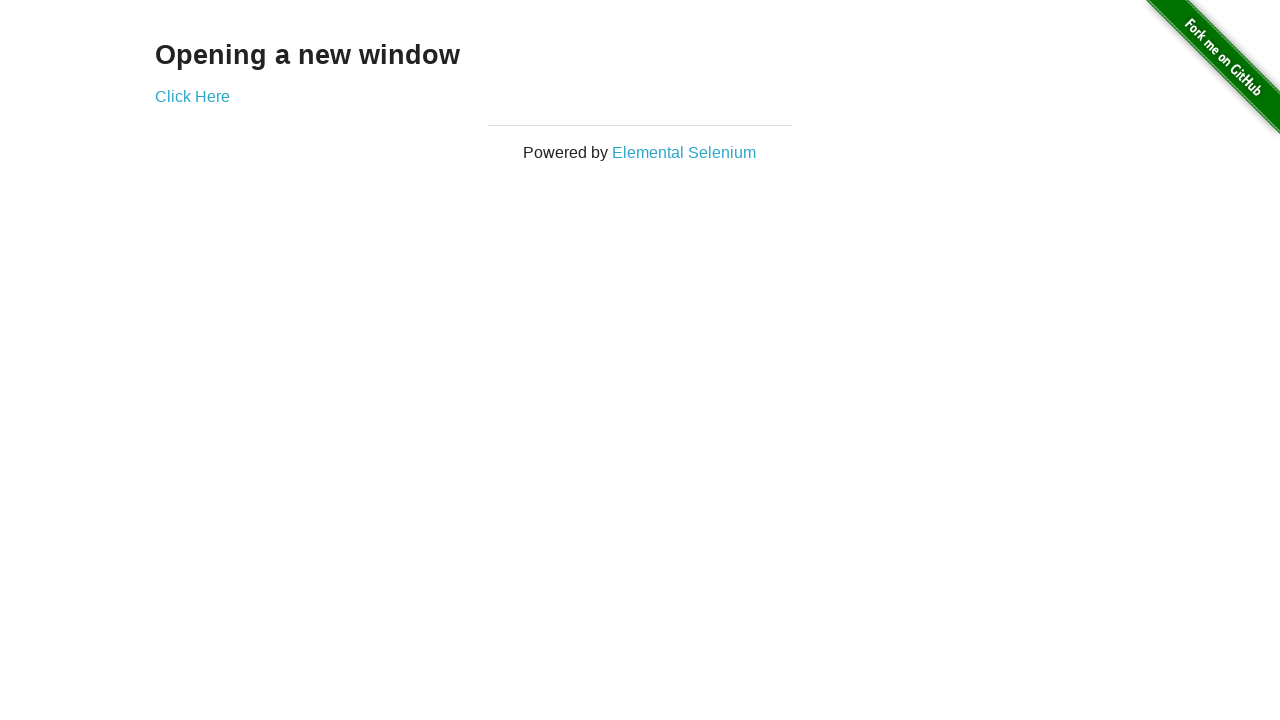

Retrieved header text from first page
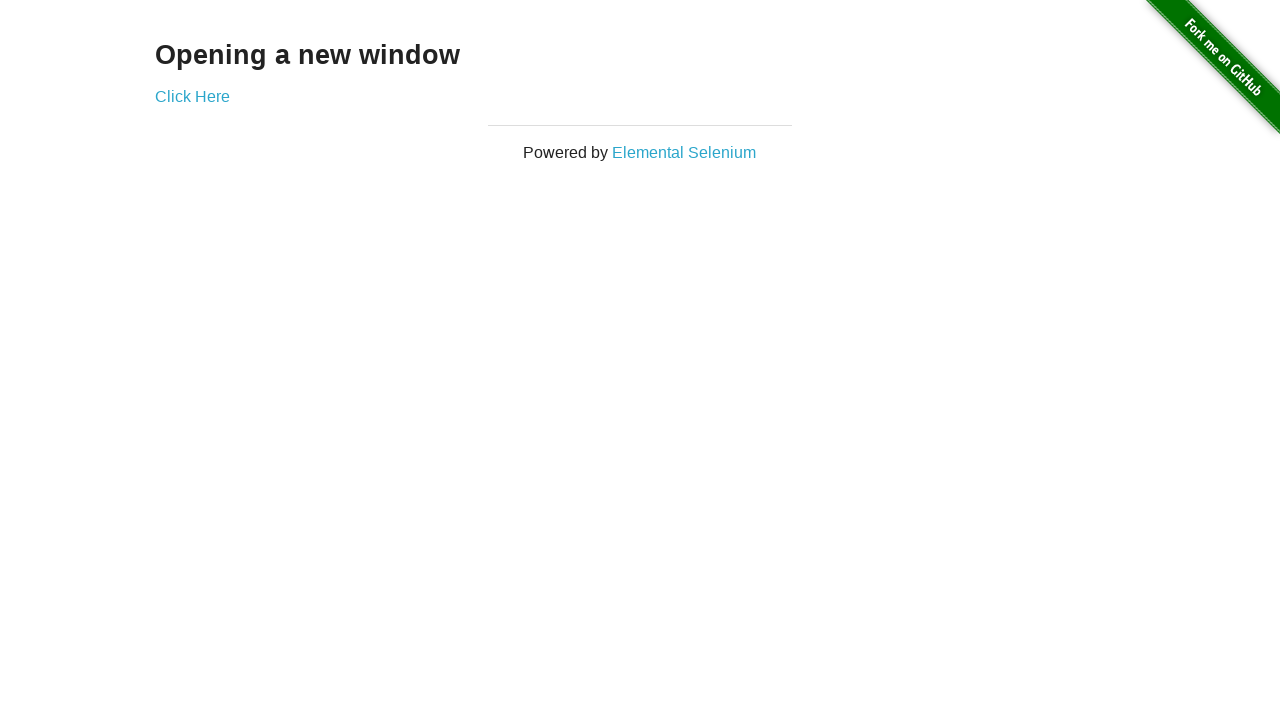

Verified header text is 'Opening a new window'
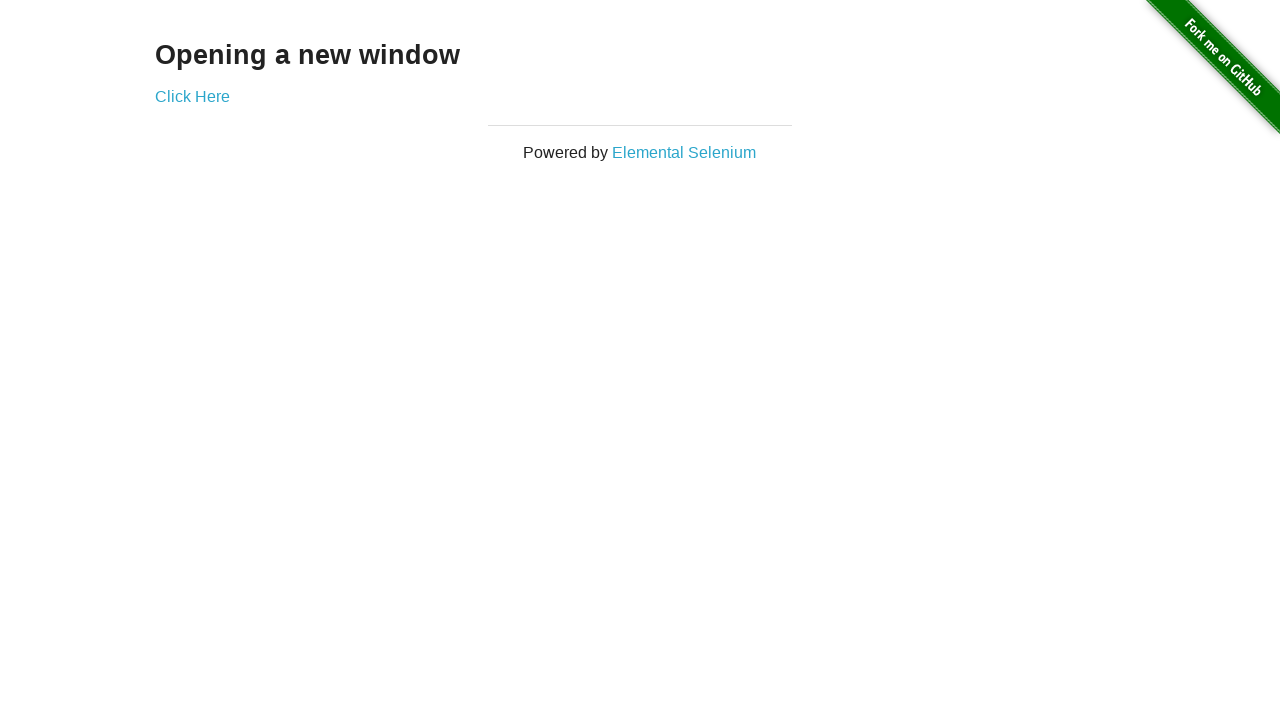

Verified first page title is 'The Internet'
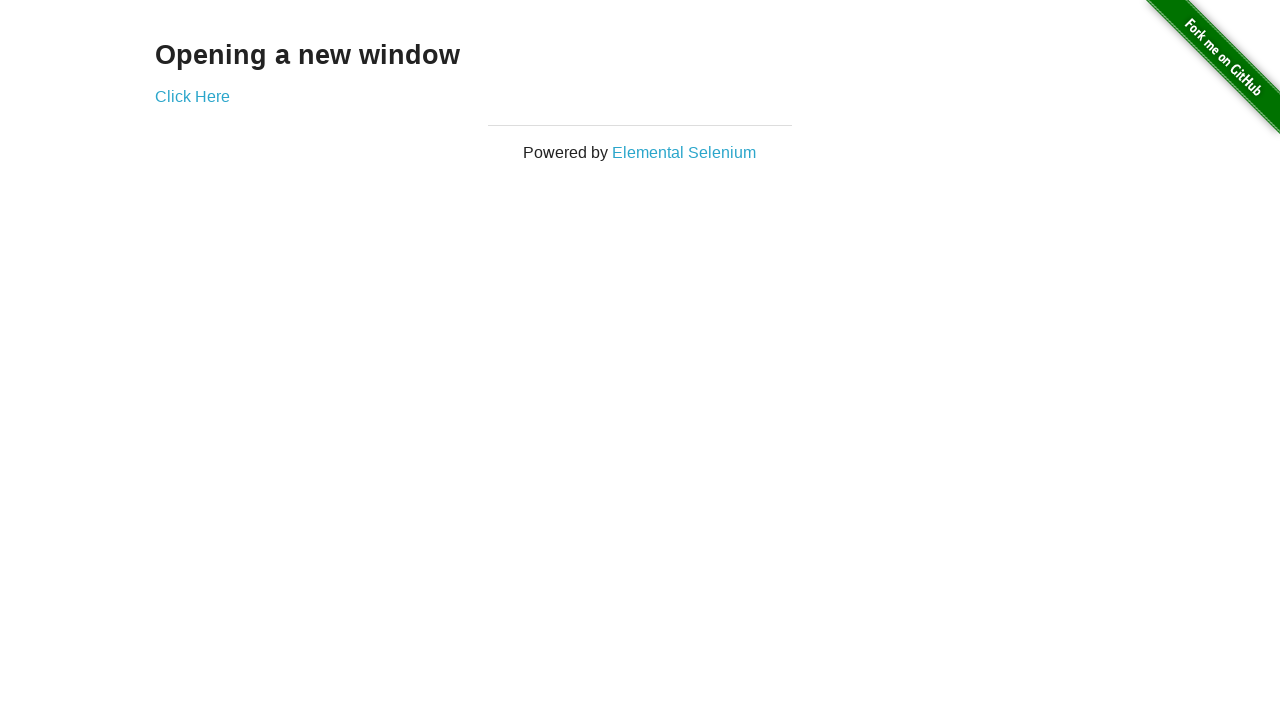

Clicked 'Click Here' link to open new window at (192, 96) on xpath=//a[.='Click Here']
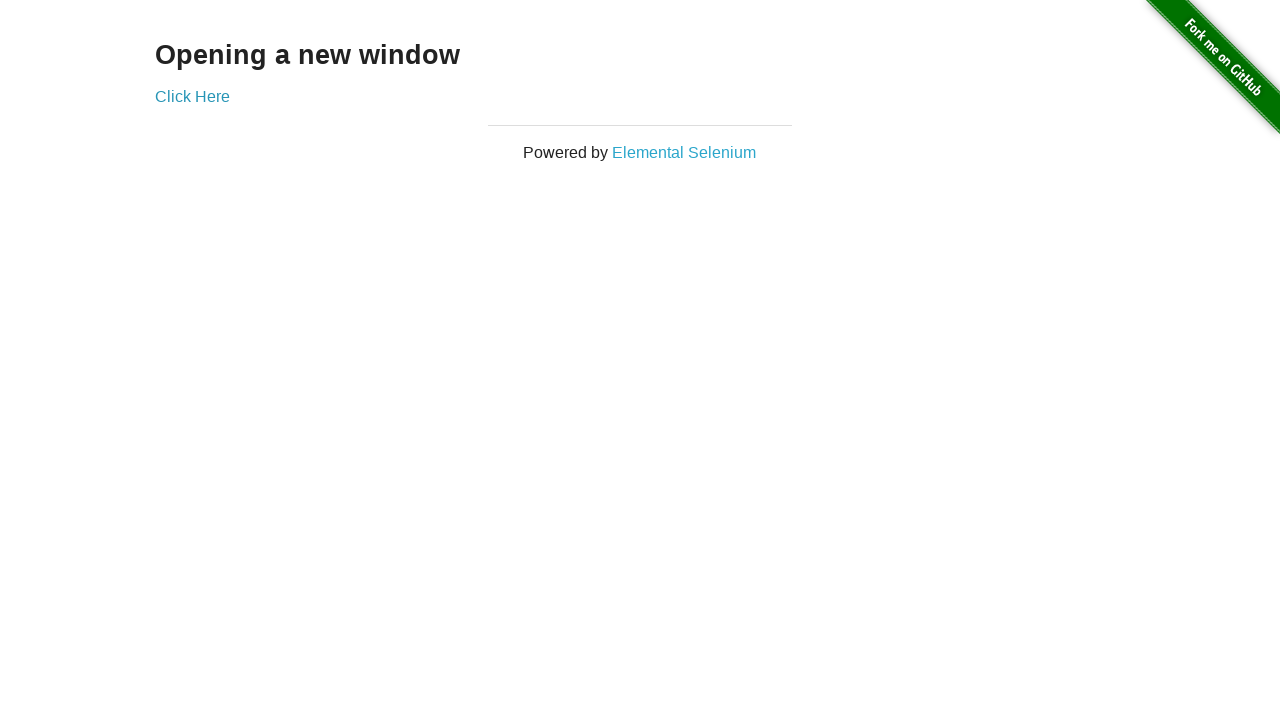

Captured new window page object
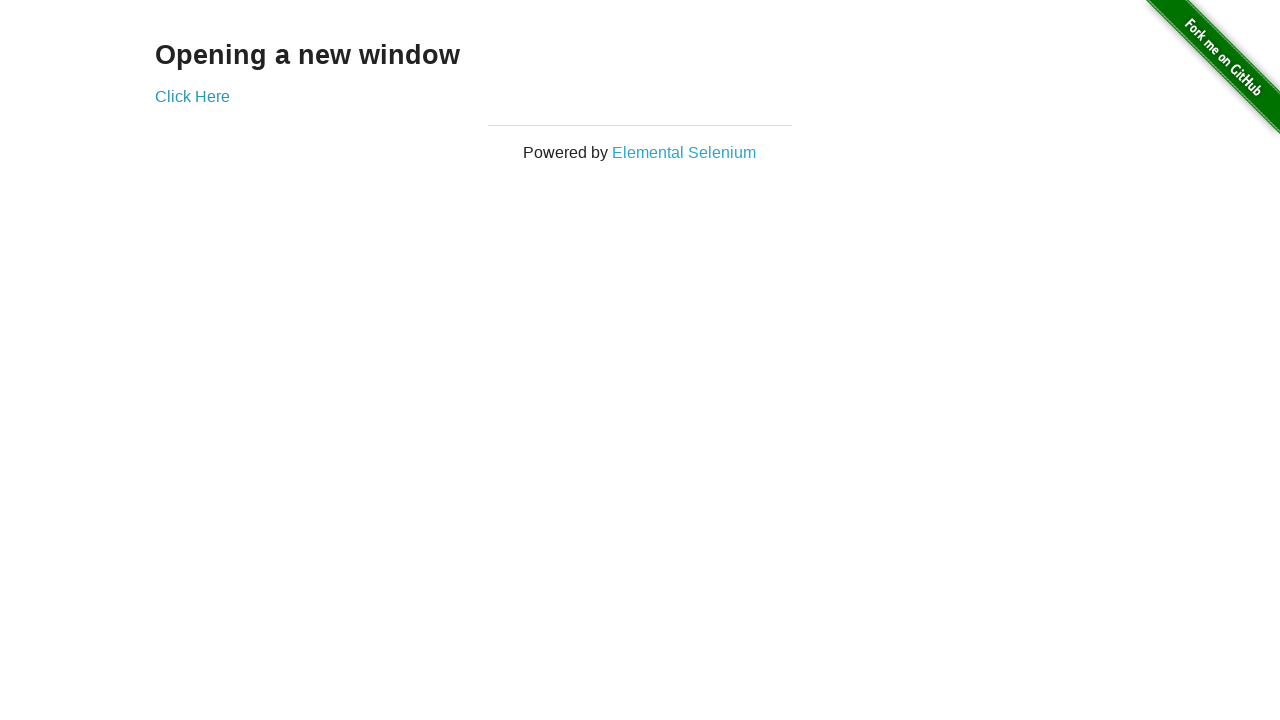

New window page loaded completely
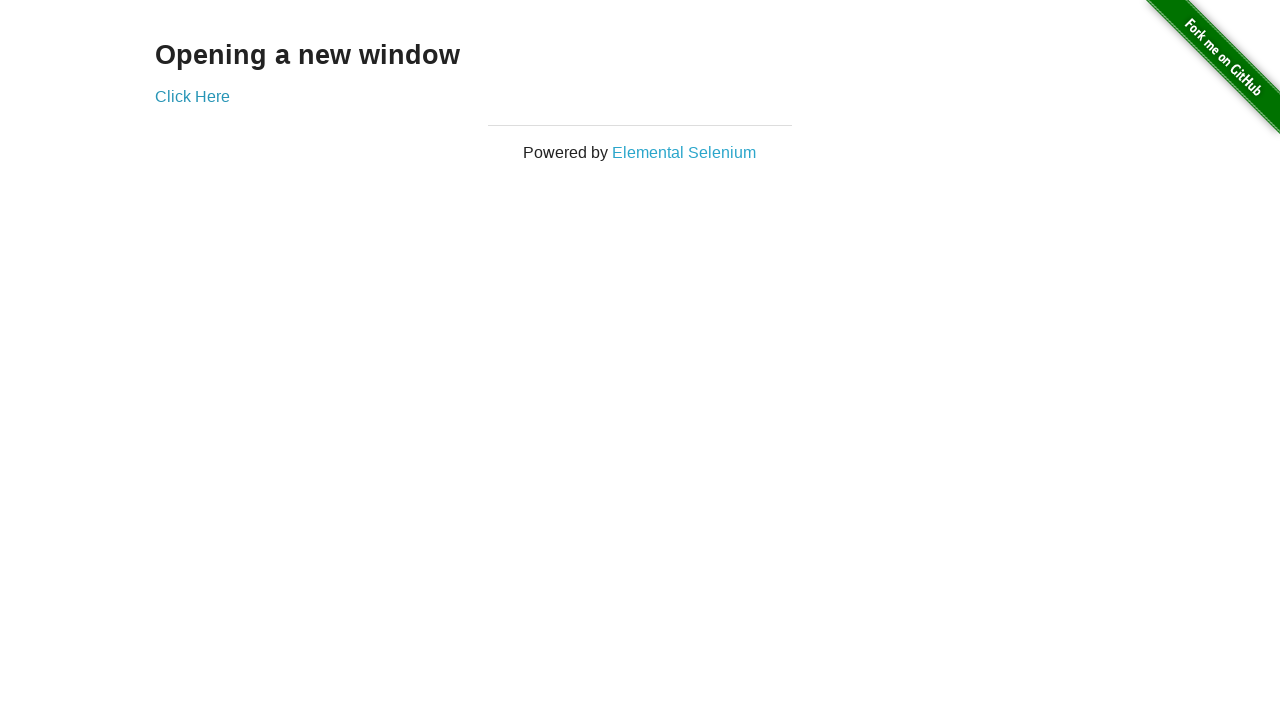

Verified new window title is 'New Window'
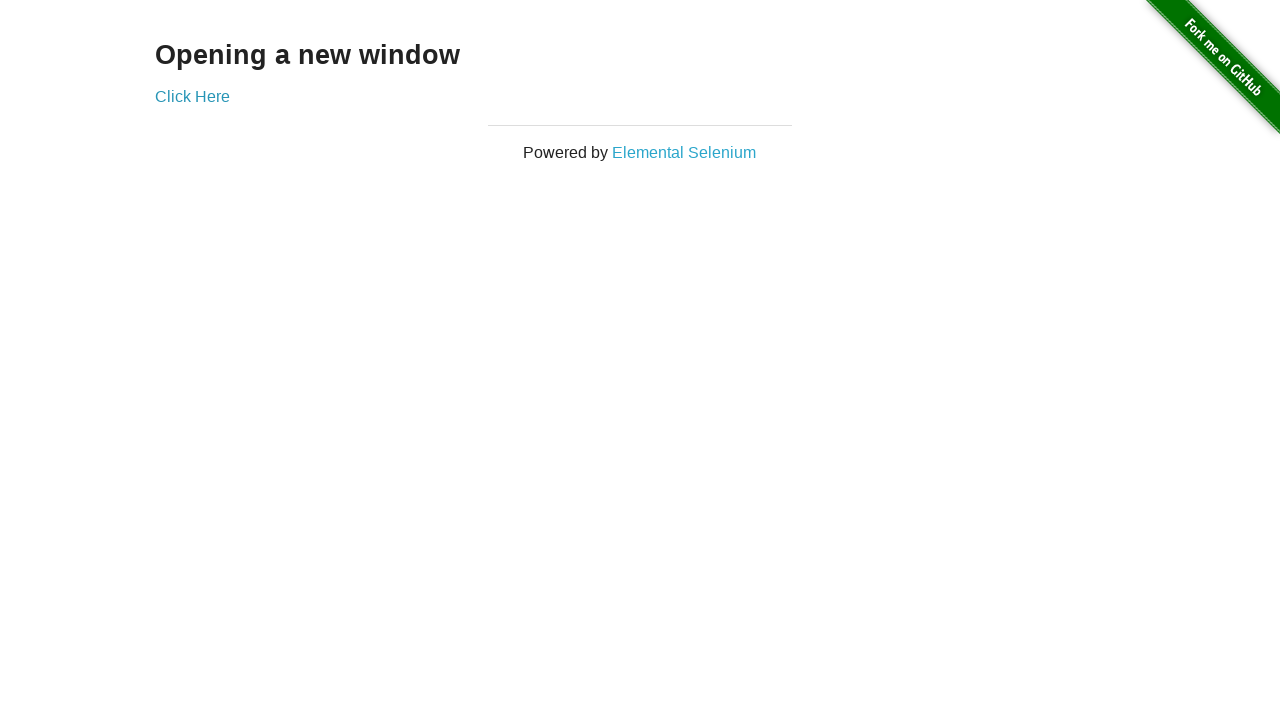

Verified 'New Window' heading text on new page
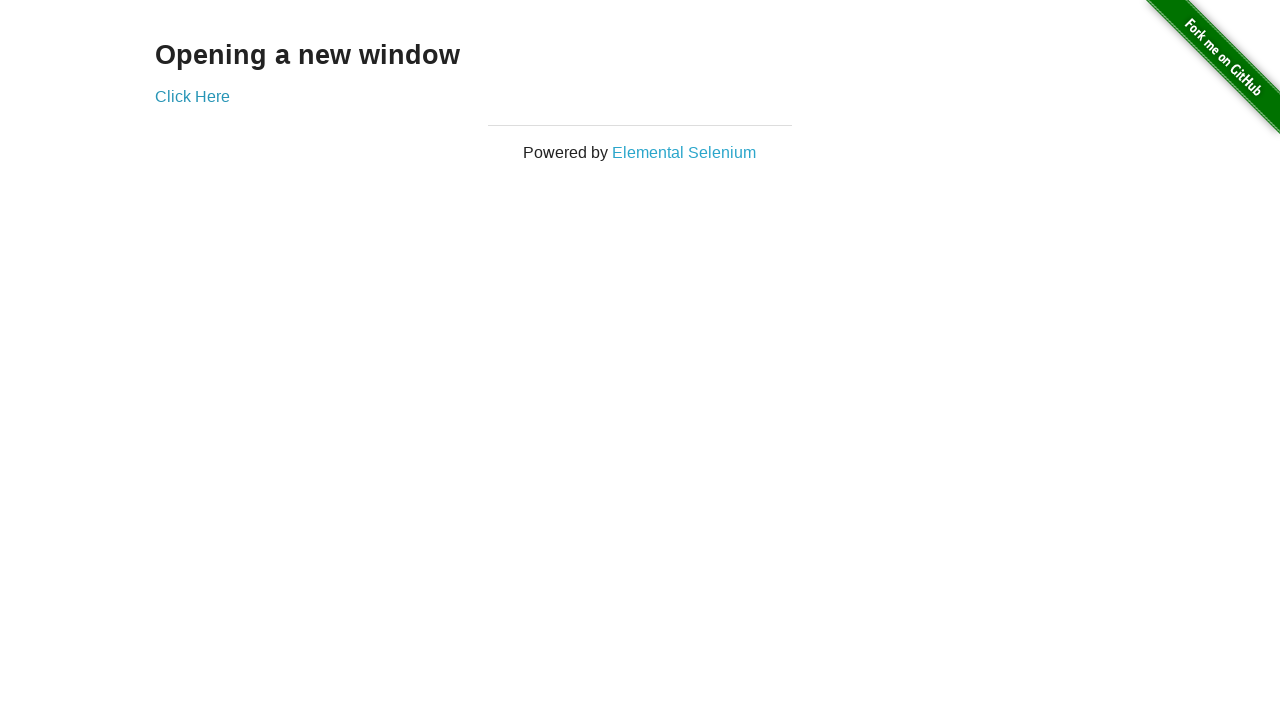

Brought first window to front
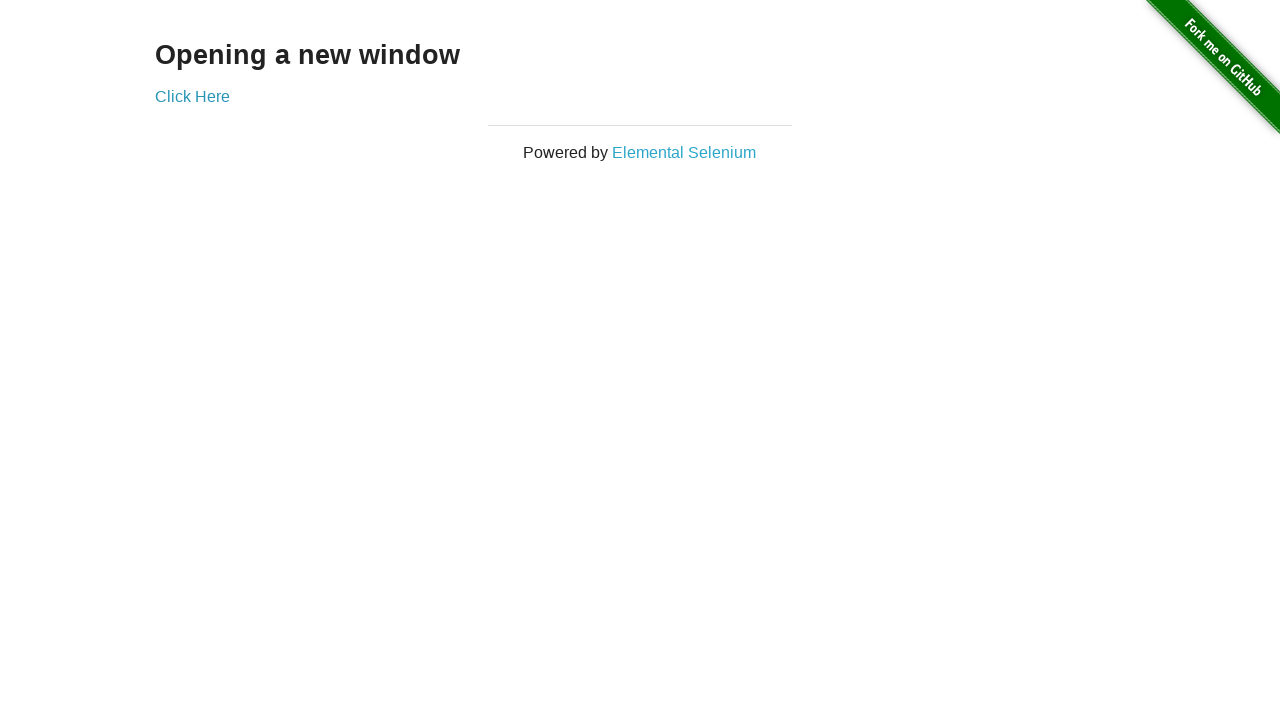

Verified first window title is 'The Internet'
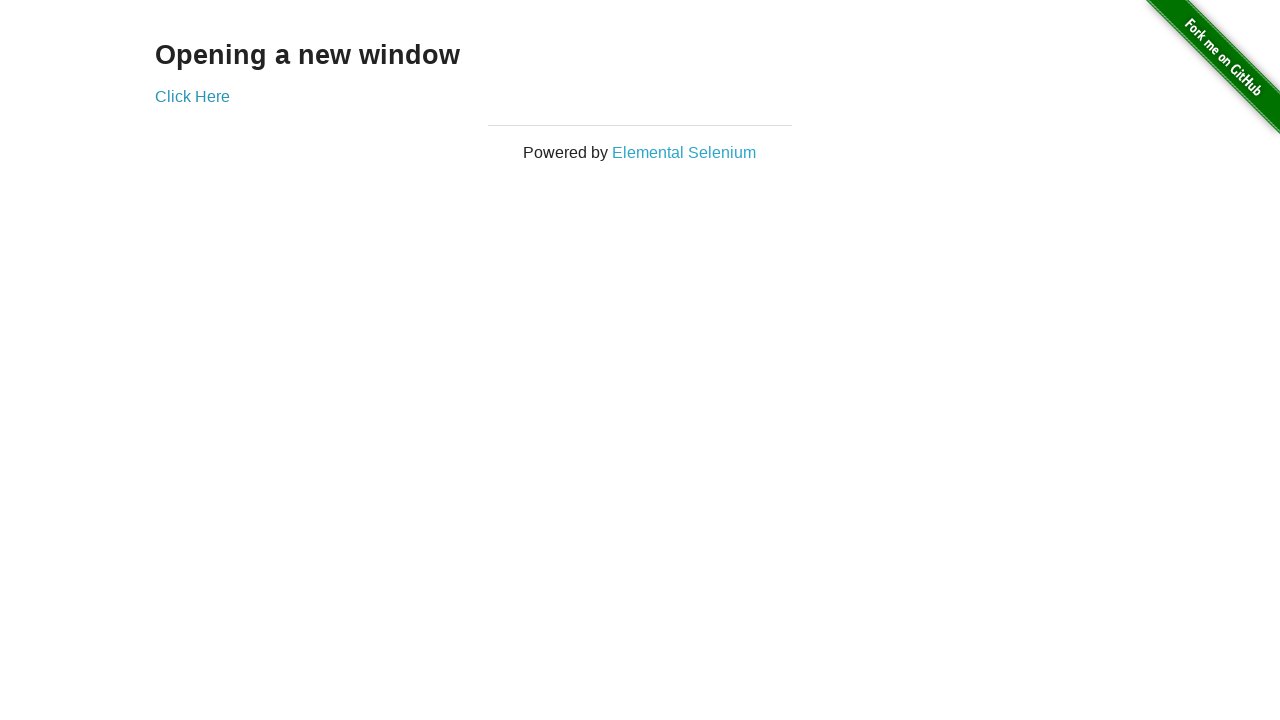

Brought second window to front
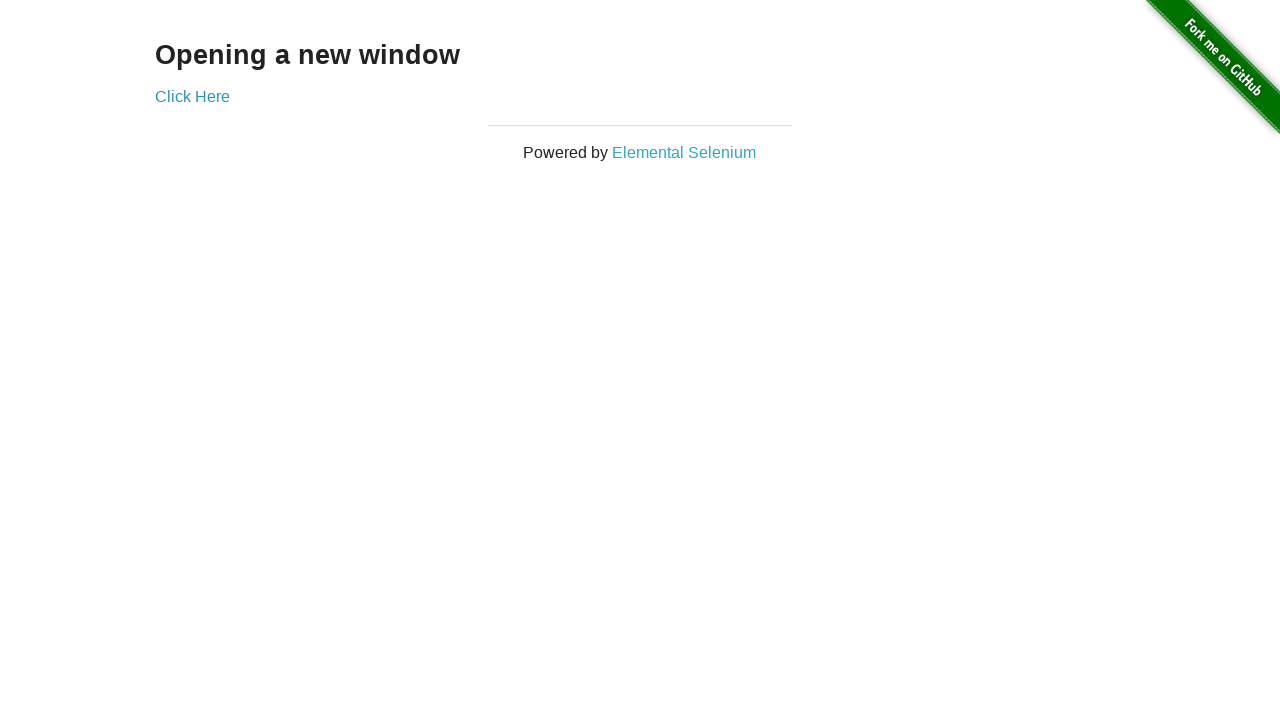

Brought first window to front again
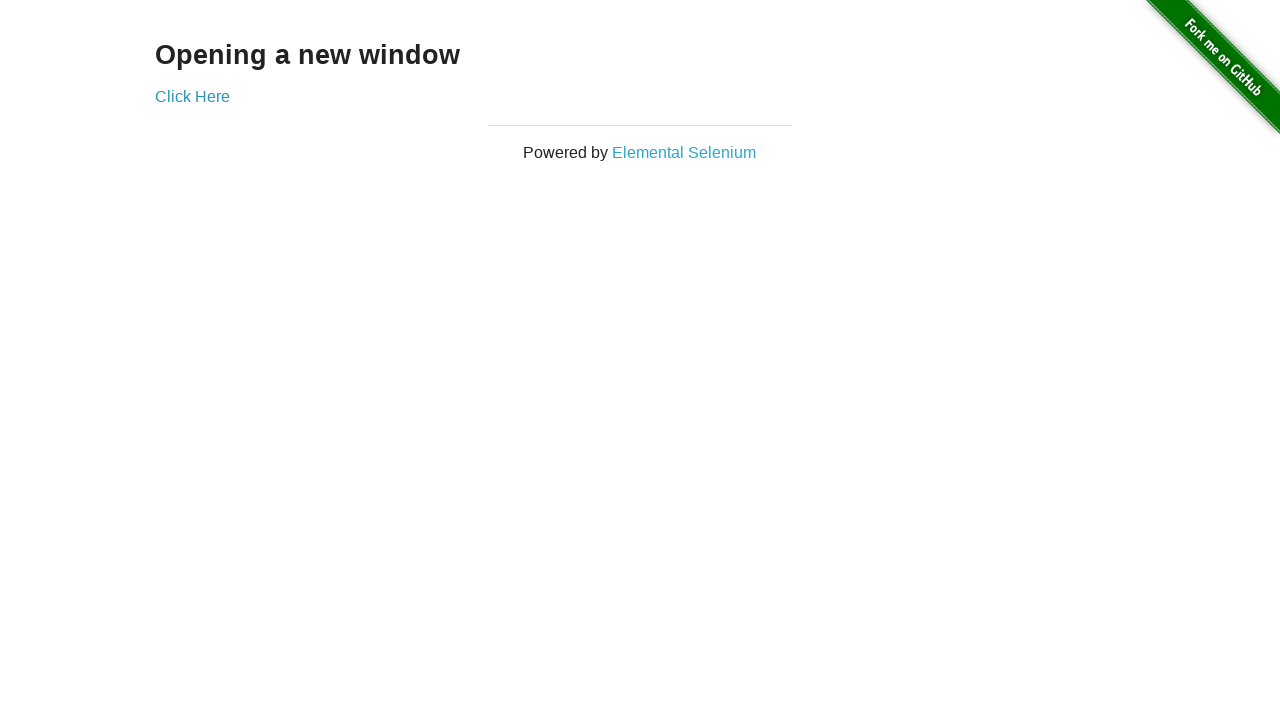

Brought second window to front again
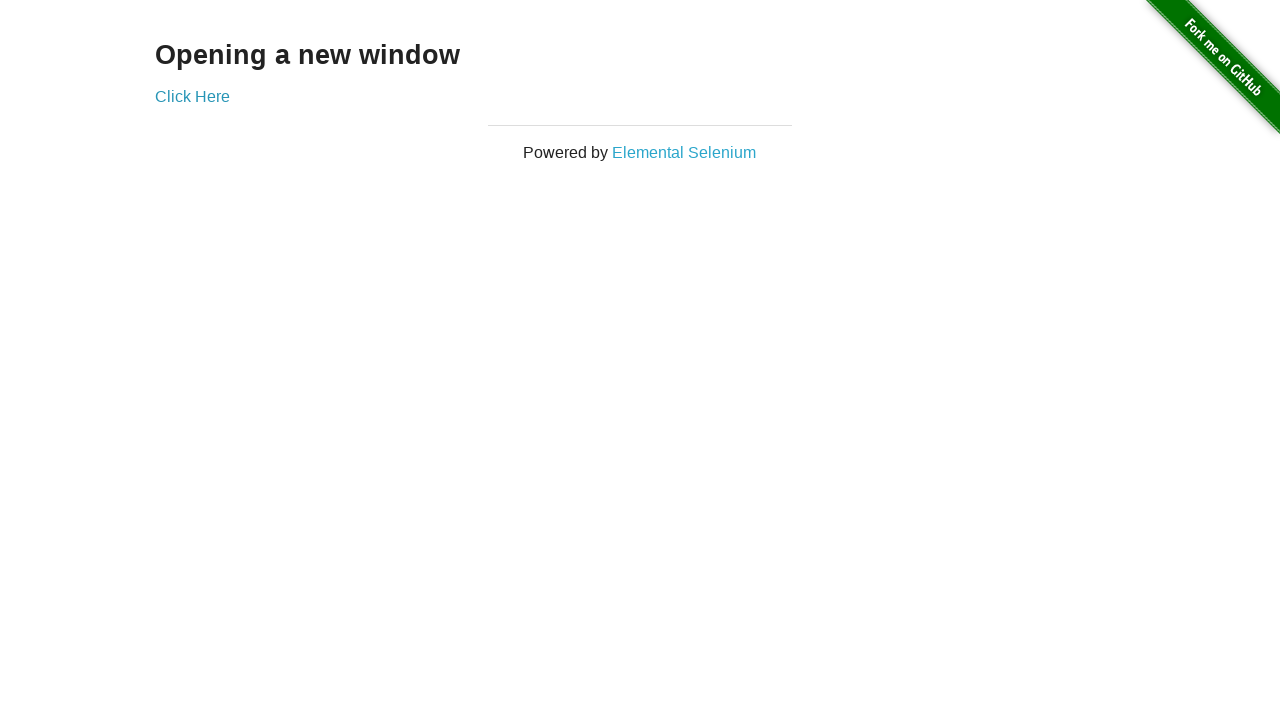

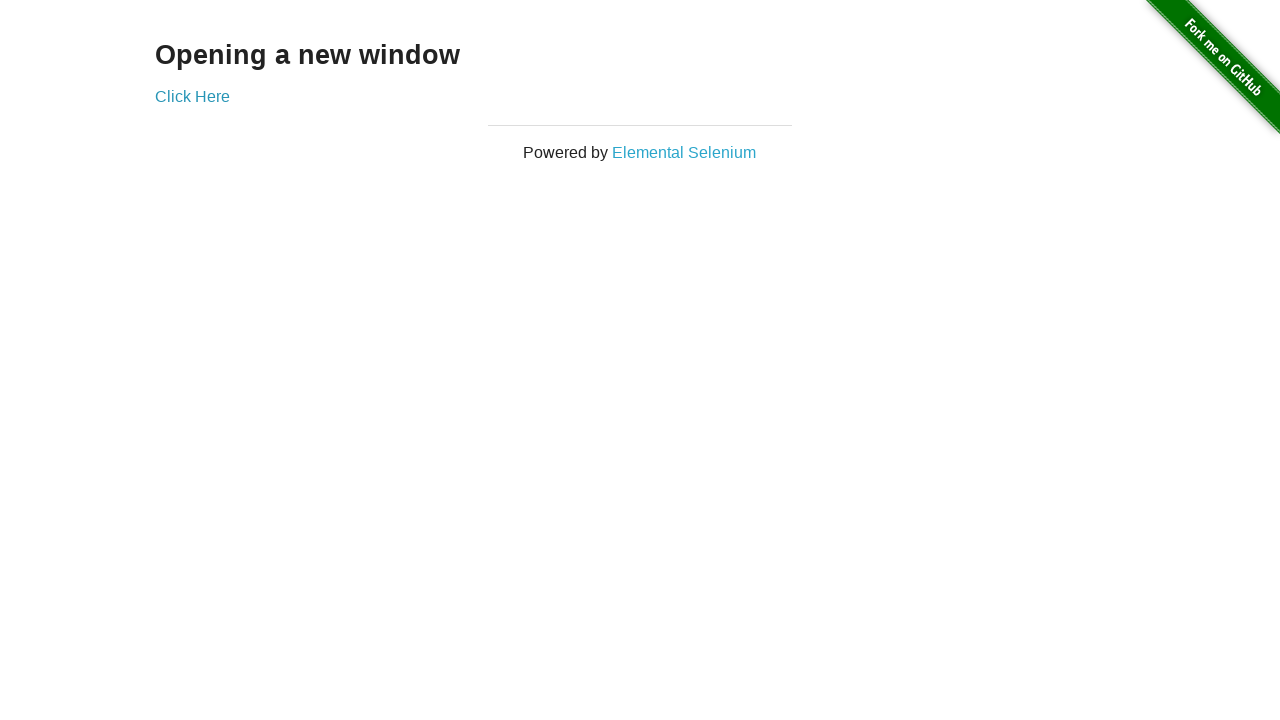